Tests a flight booking practice website by selecting origin and destination airports from dropdowns, selecting dates from a calendar, incrementing passenger count, and selecting currency from a static dropdown.

Starting URL: https://rahulshettyacademy.com/dropdownsPractise/

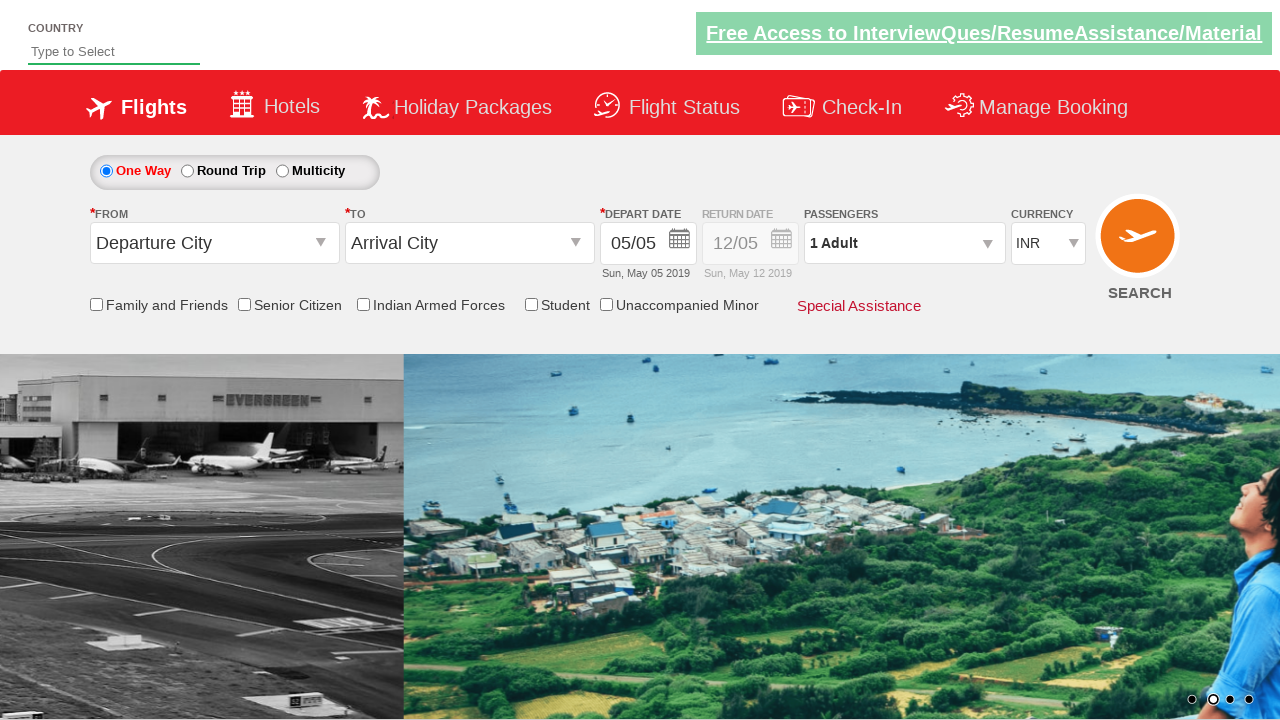

Clicked on origin station dropdown at (214, 243) on #ctl00_mainContent_ddl_originStation1_CTXT
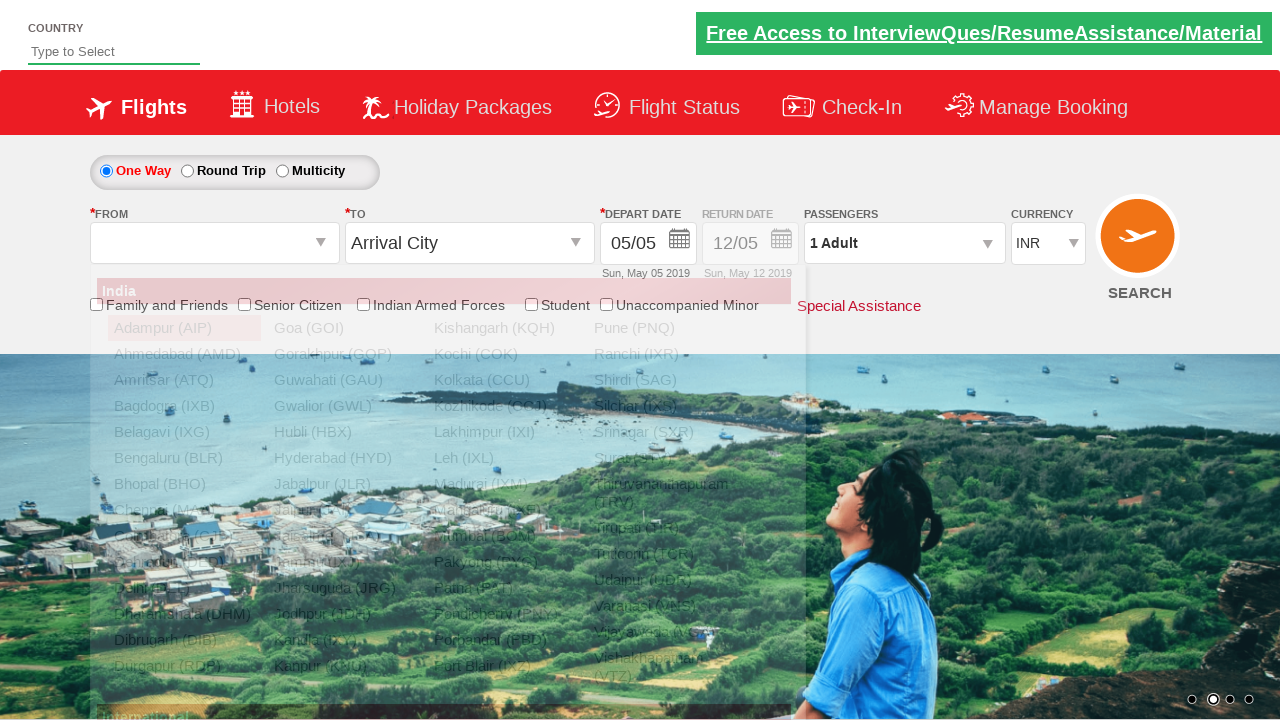

Selected origin airport IXG (Belgaum) at (184, 432) on xpath=//div[@id='ctl00_mainContent_ddl_originStation1_CTNR']//a[@value='IXG']
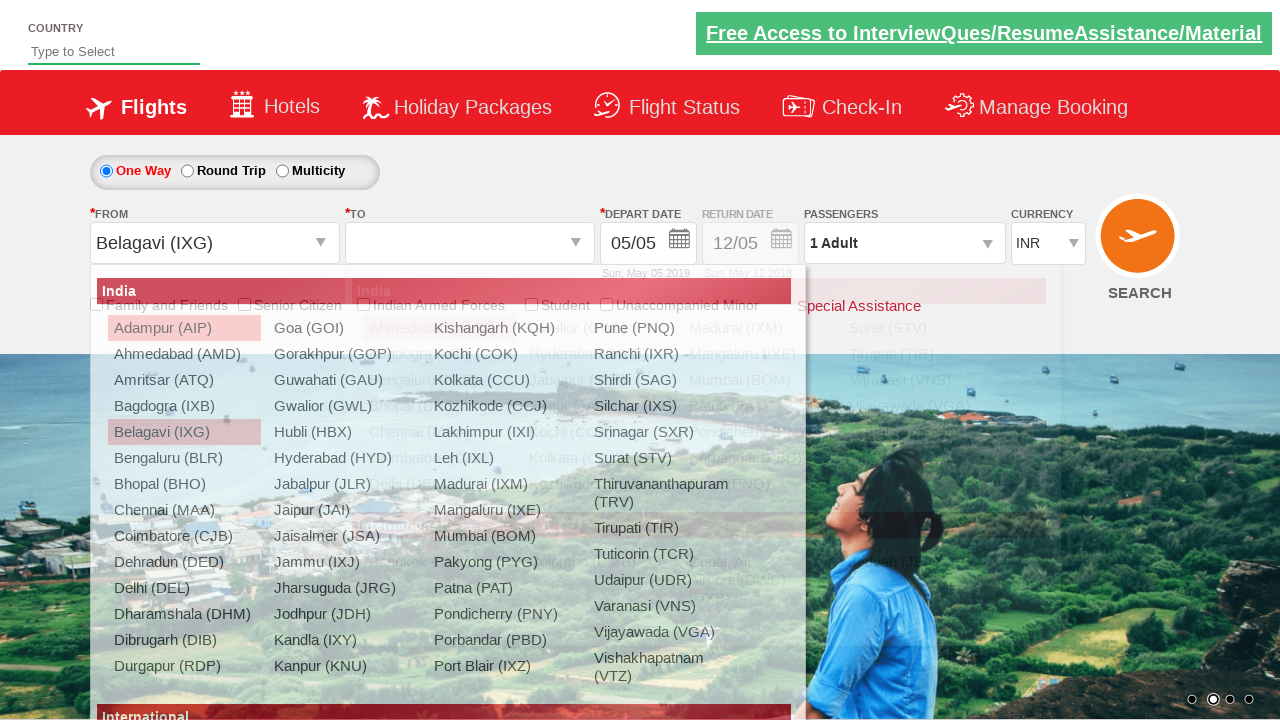

Waited for destination dropdown to be ready
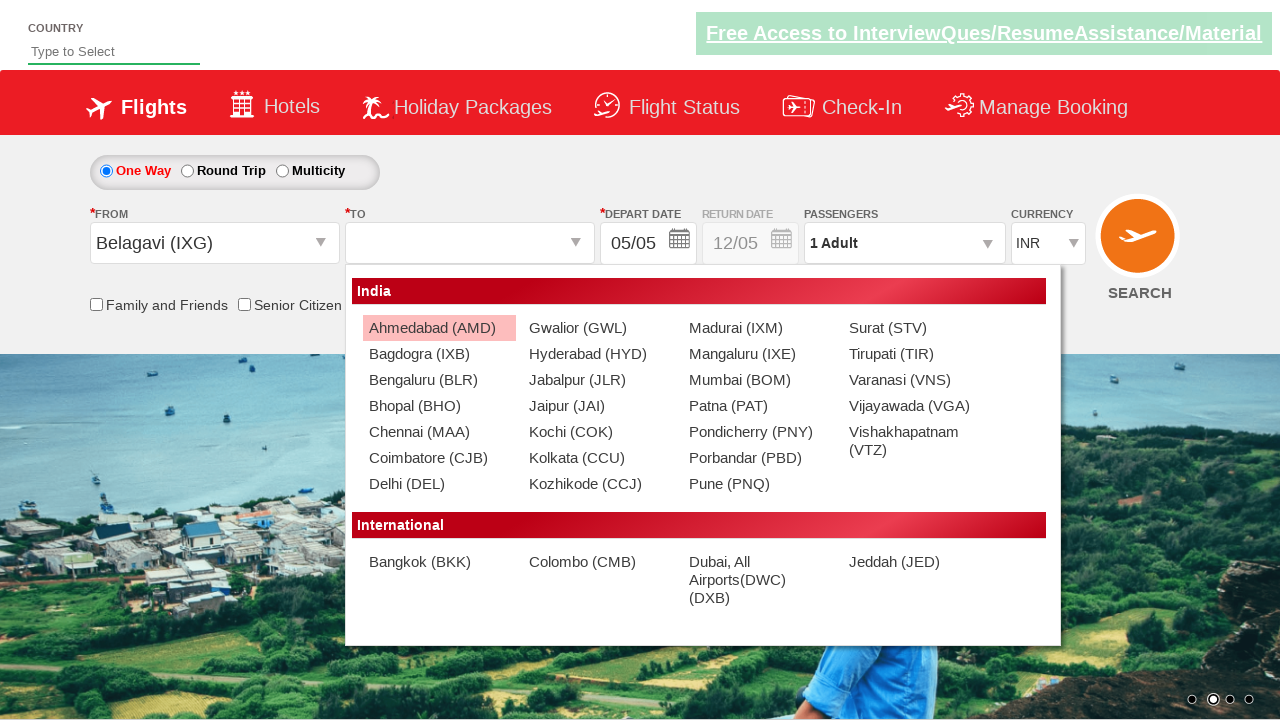

Selected destination airport JLR (Jabalpur) at (599, 380) on xpath=//div[@id='ctl00_mainContent_ddl_destinationStation1_CTNR']//a[@value='JLR
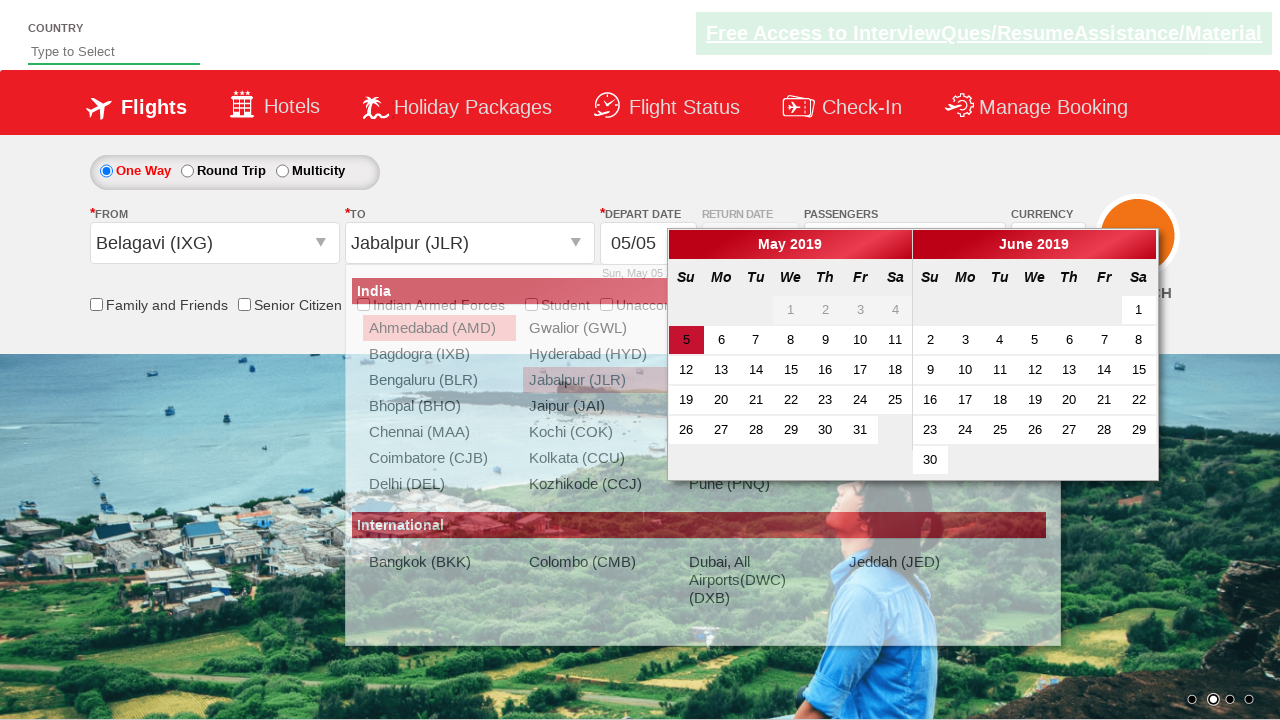

Selected departure date from calendar at (686, 340) on .ui-state-default.ui-state-active
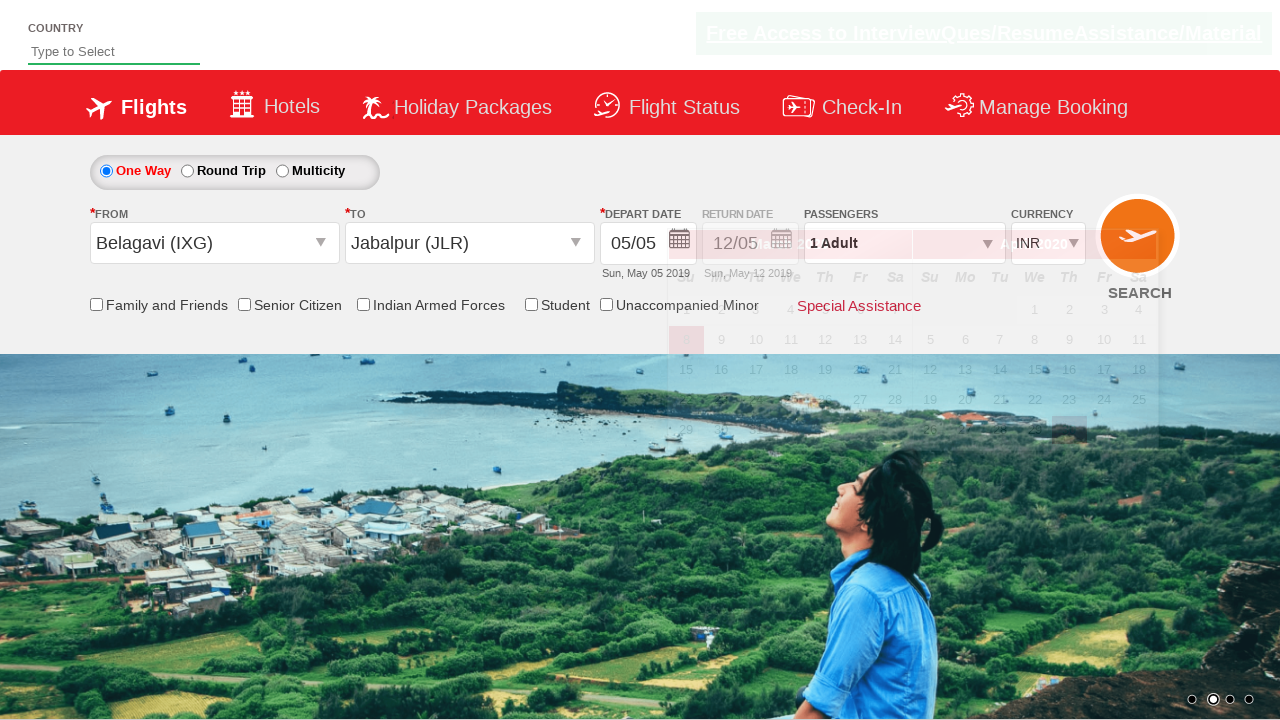

Clicked on return date field to enable it at (750, 244) on #ctl00_mainContent_view_date2
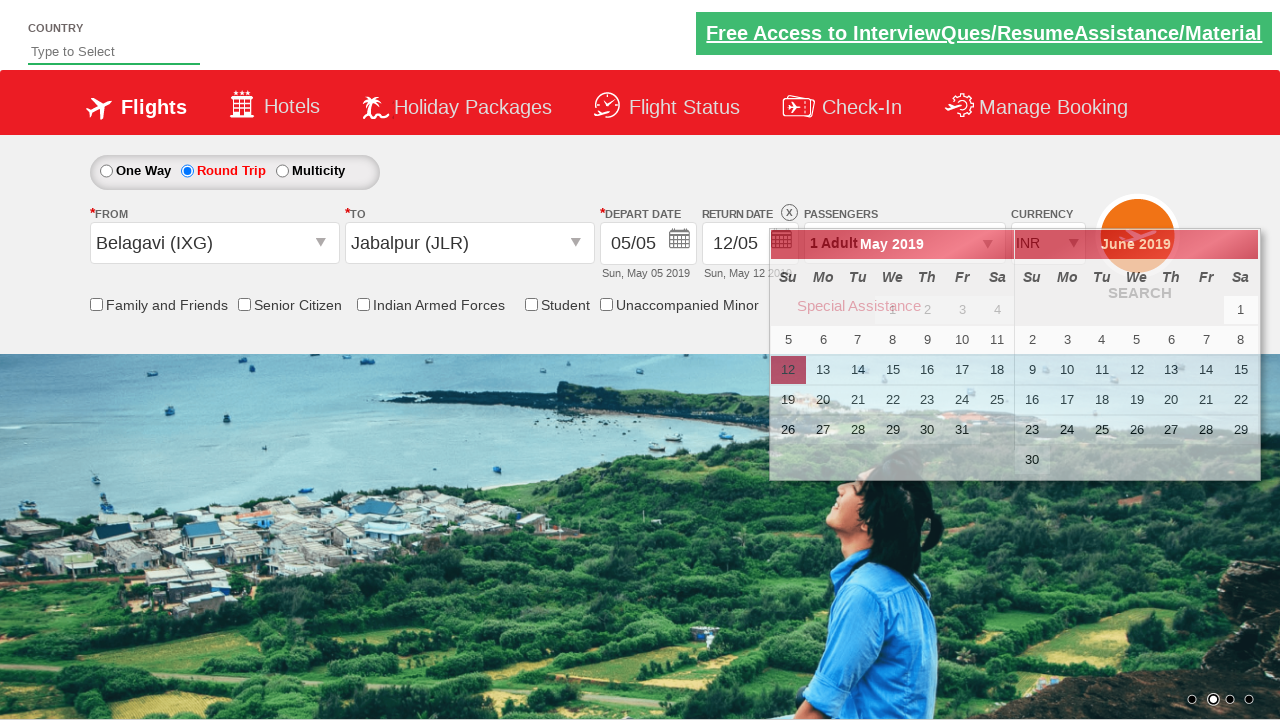

Selected return date from calendar at (788, 370) on xpath=//div[@id='ui-datepicker-div']//a[@class='ui-state-default ui-state-active
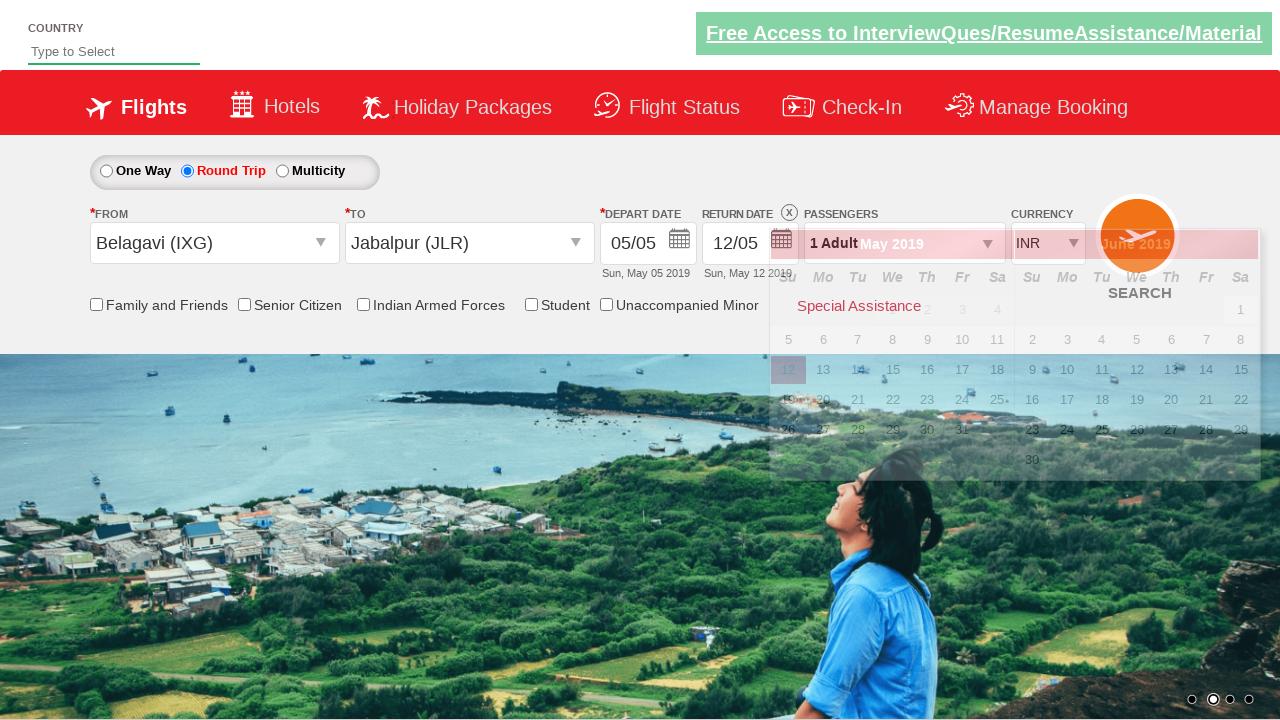

Clicked on passengers dropdown at (904, 243) on #divpaxinfo
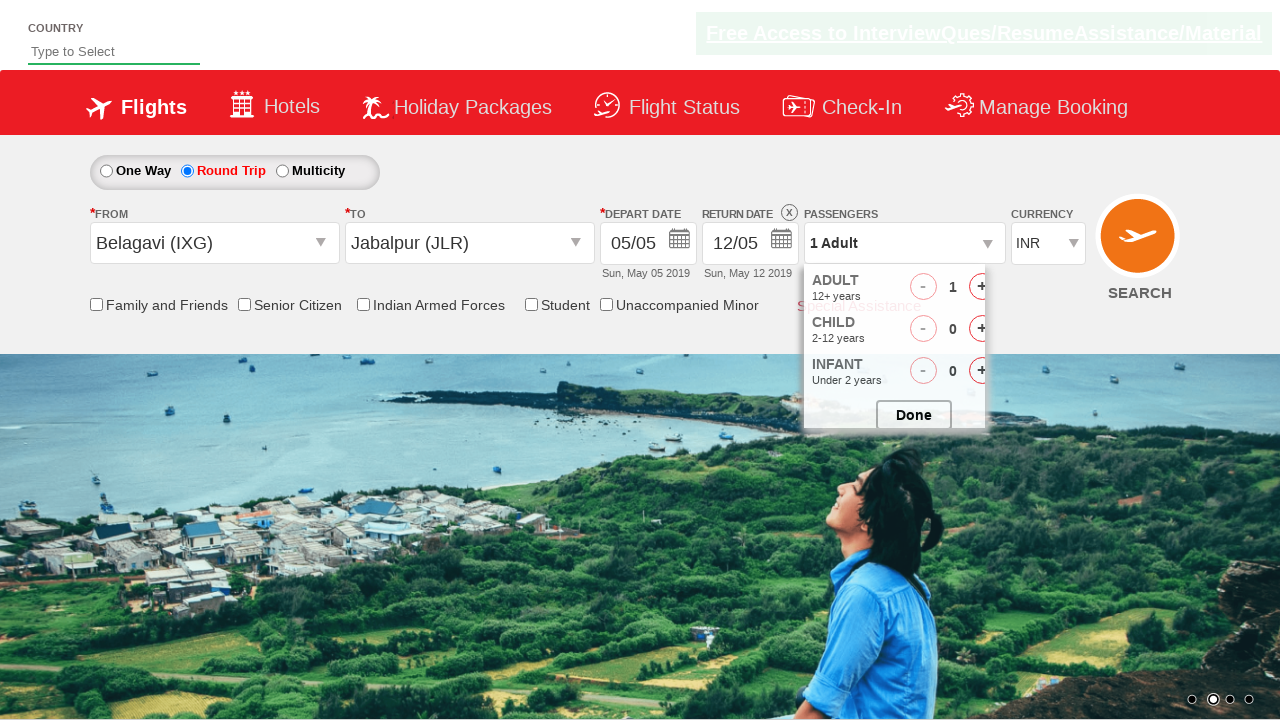

Waited for passengers dropdown to open
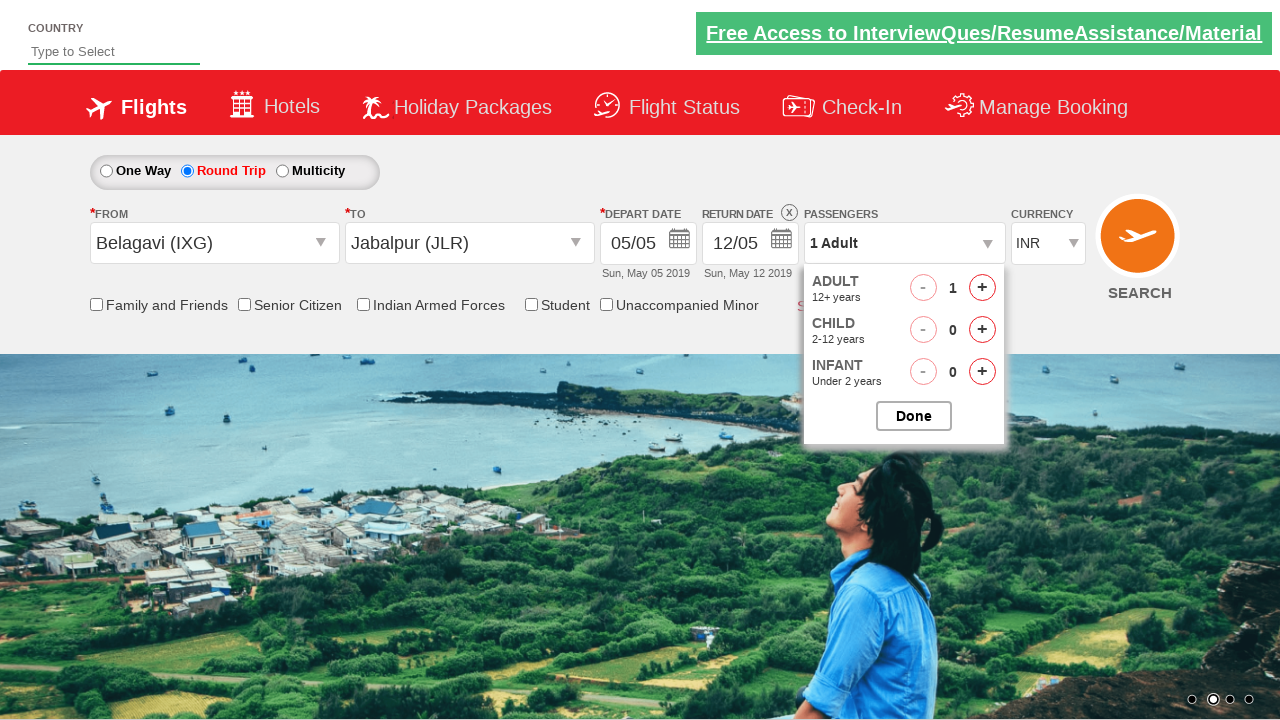

Incremented adult passenger count (iteration 1 of 4) at (982, 288) on #hrefIncAdt
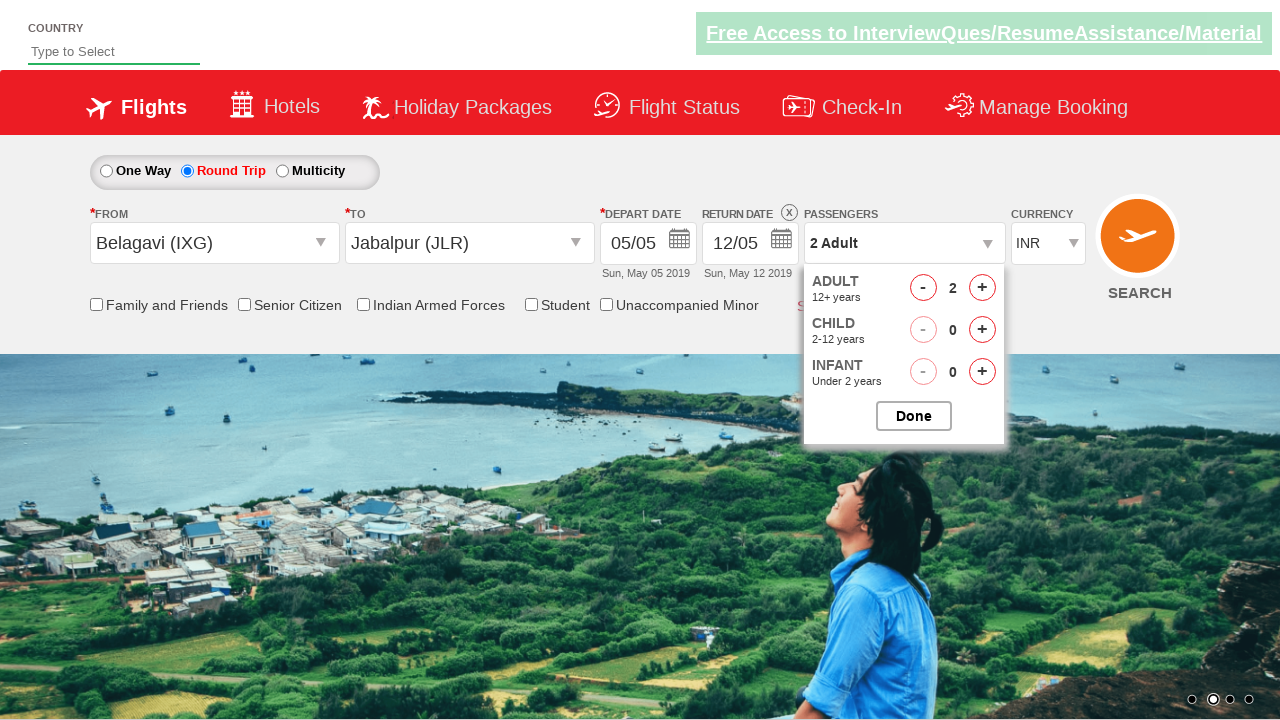

Incremented adult passenger count (iteration 2 of 4) at (982, 288) on #hrefIncAdt
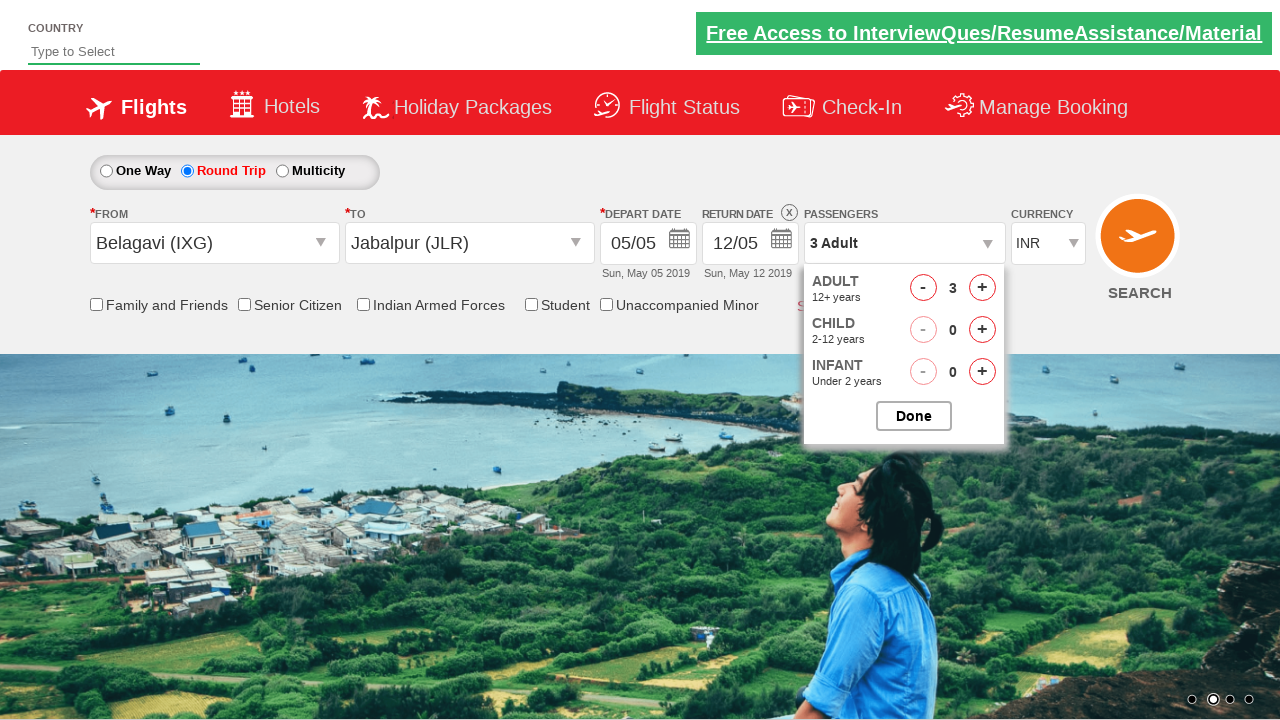

Incremented adult passenger count (iteration 3 of 4) at (982, 288) on #hrefIncAdt
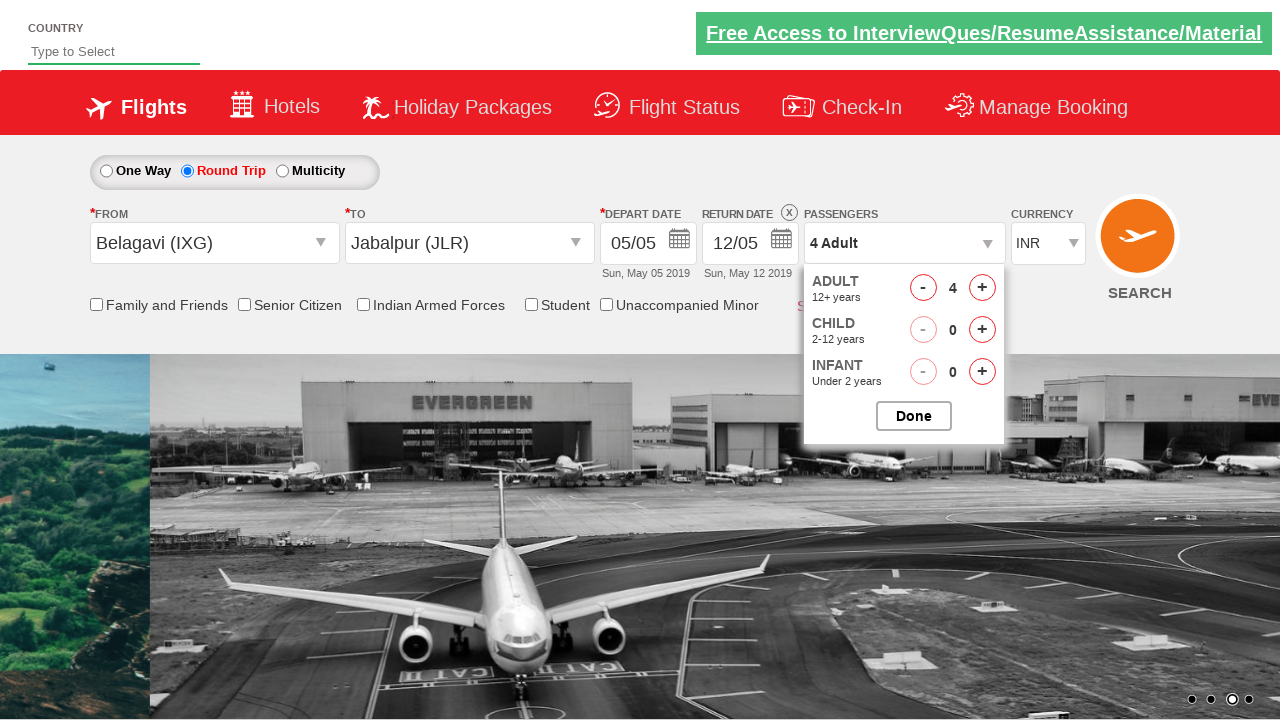

Incremented adult passenger count (iteration 4 of 4) at (982, 288) on #hrefIncAdt
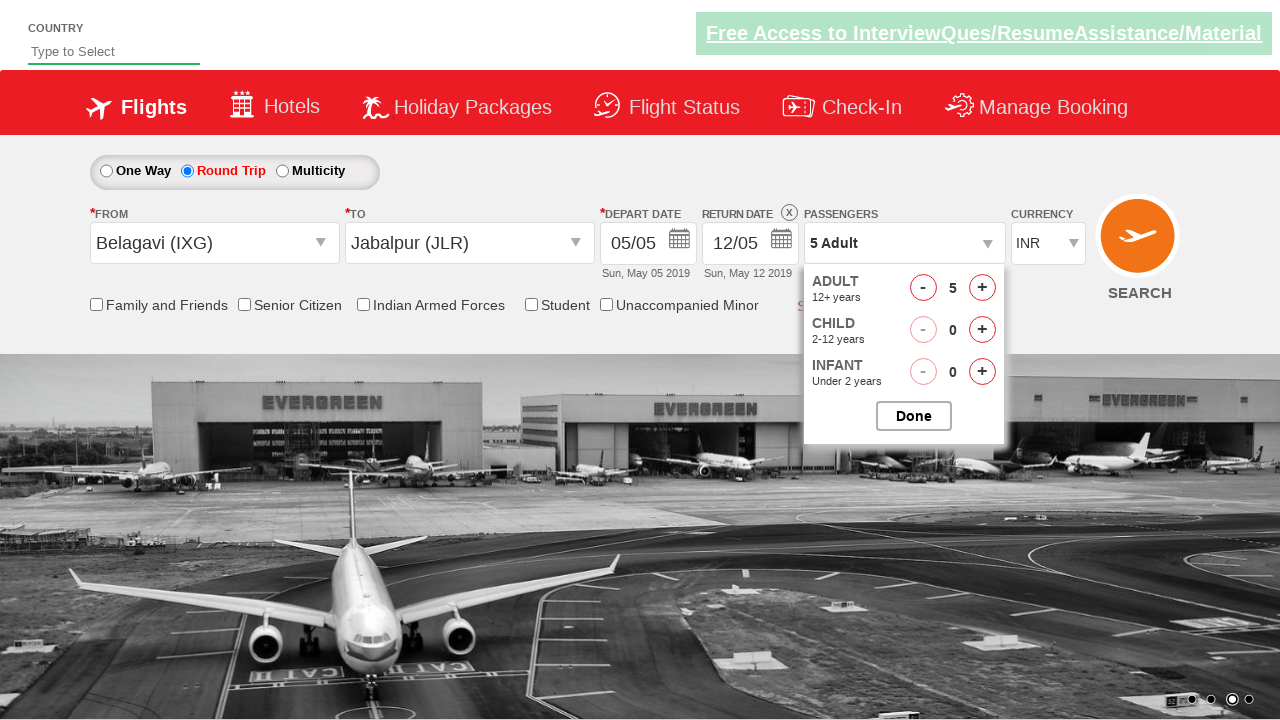

Selected currency AED from dropdown on #ctl00_mainContent_DropDownListCurrency
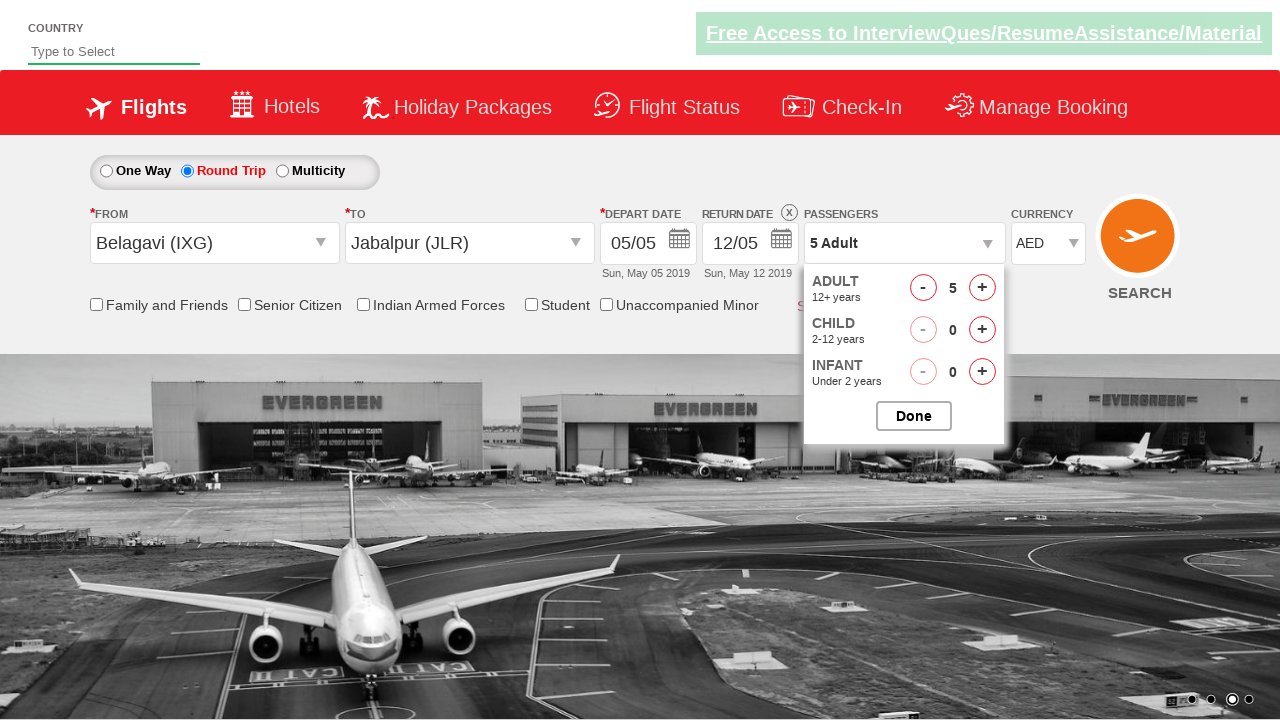

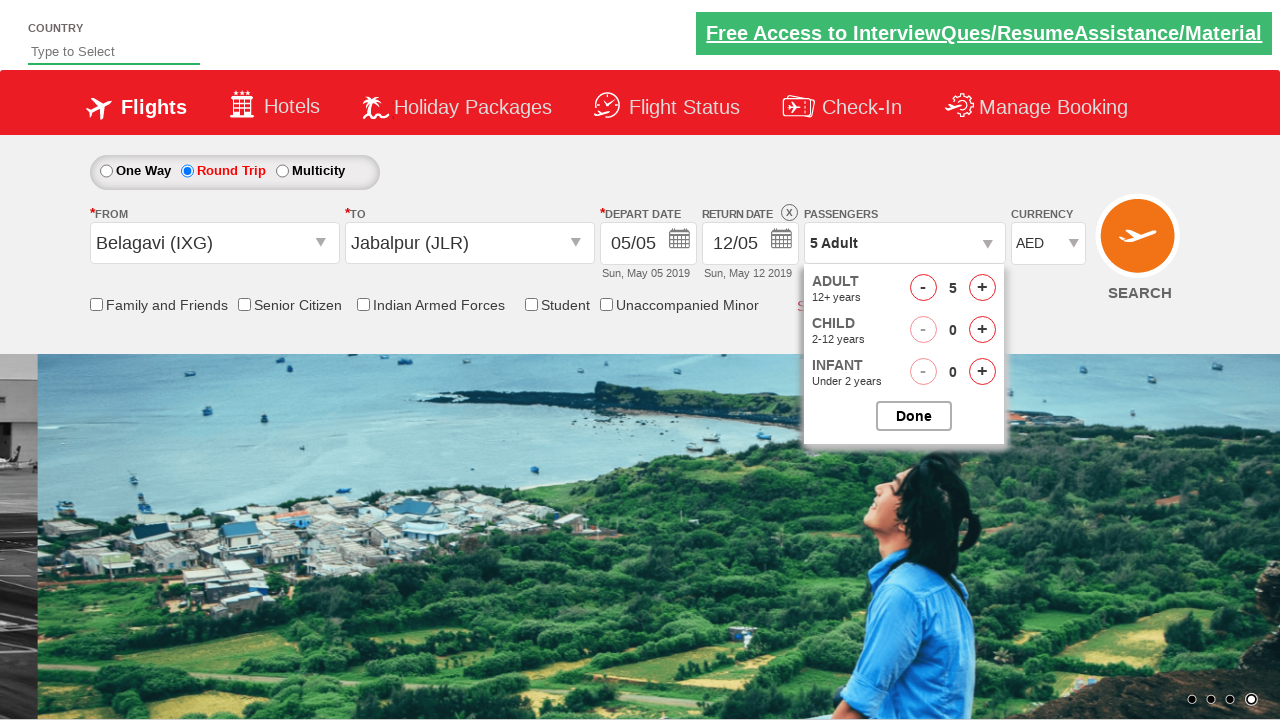